Tests keyboard input functionality by clicking on a name field, entering text, and clicking a button on a form practice page

Starting URL: https://formy-project.herokuapp.com/keypress

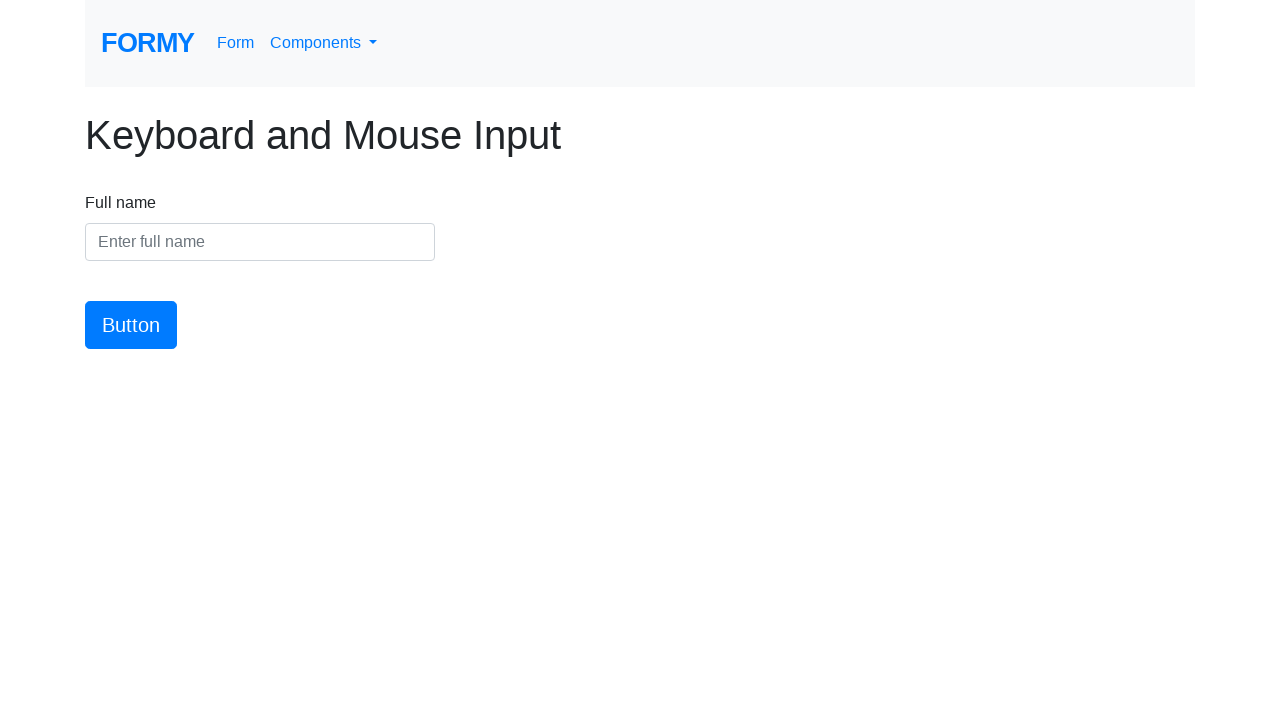

Clicked on the name input field at (260, 242) on #name
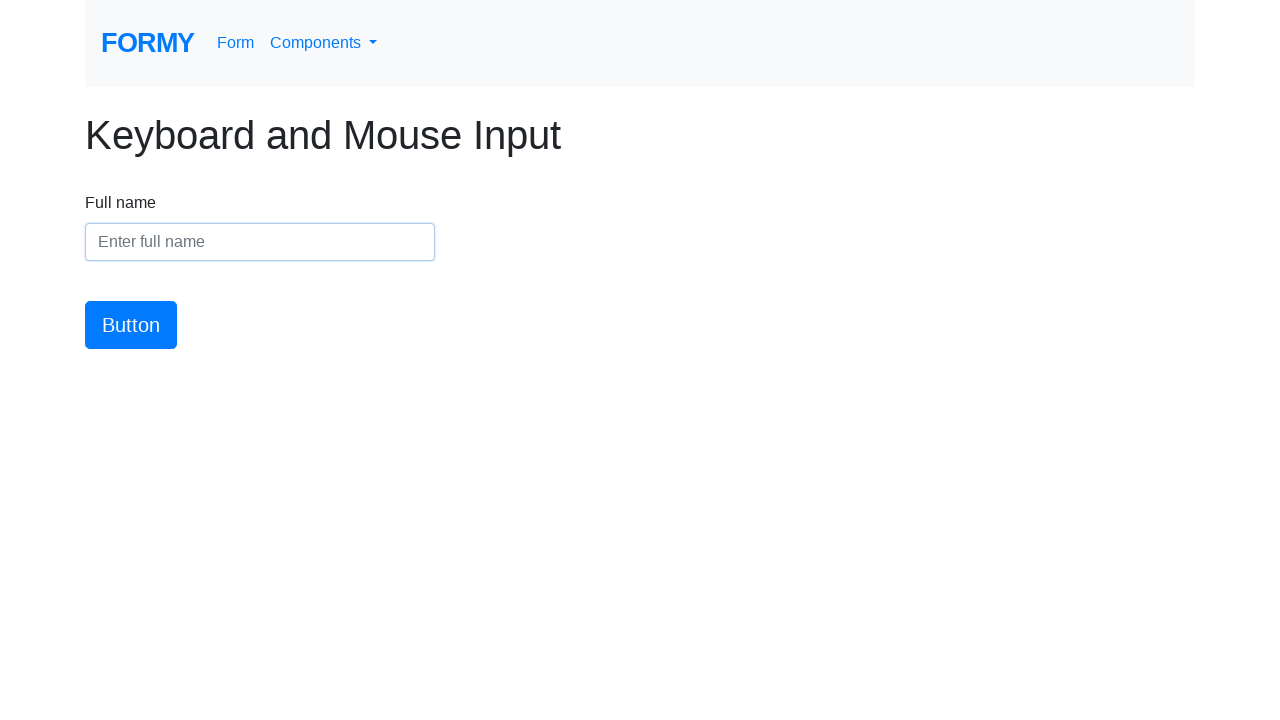

Entered 'Mukesh Dhisale' into the name field on #name
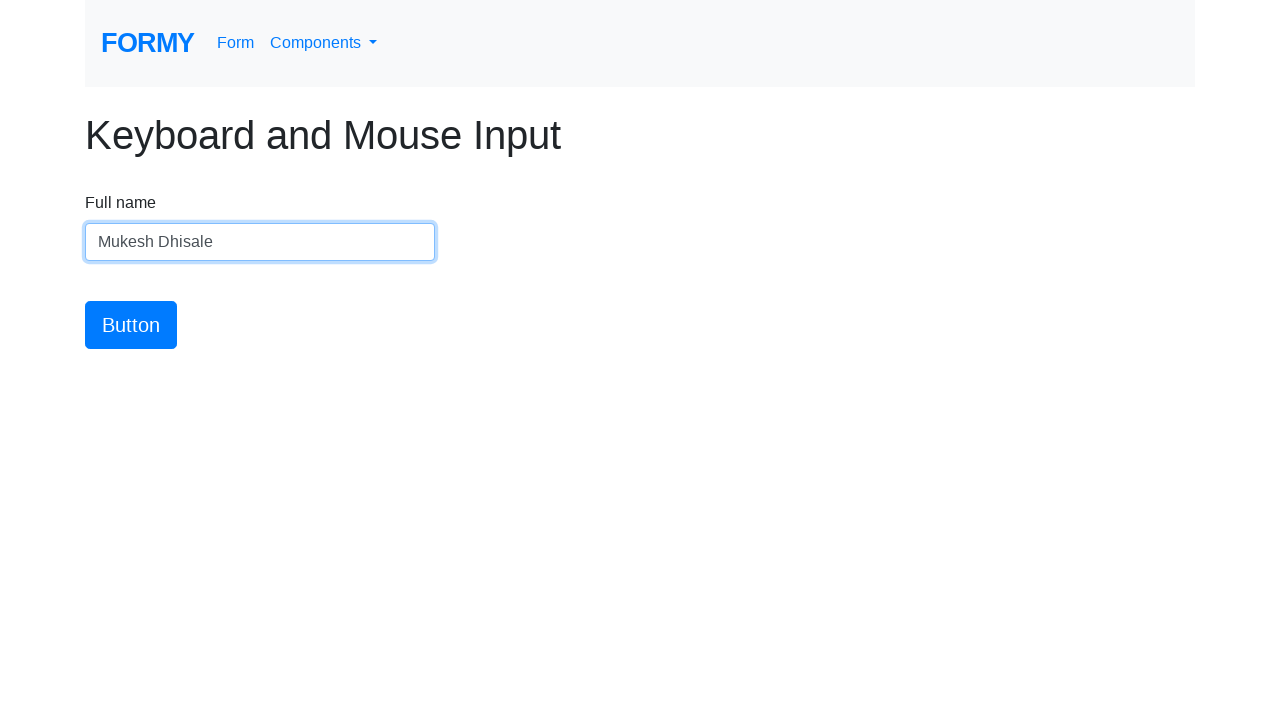

Clicked the submit button at (131, 325) on #button
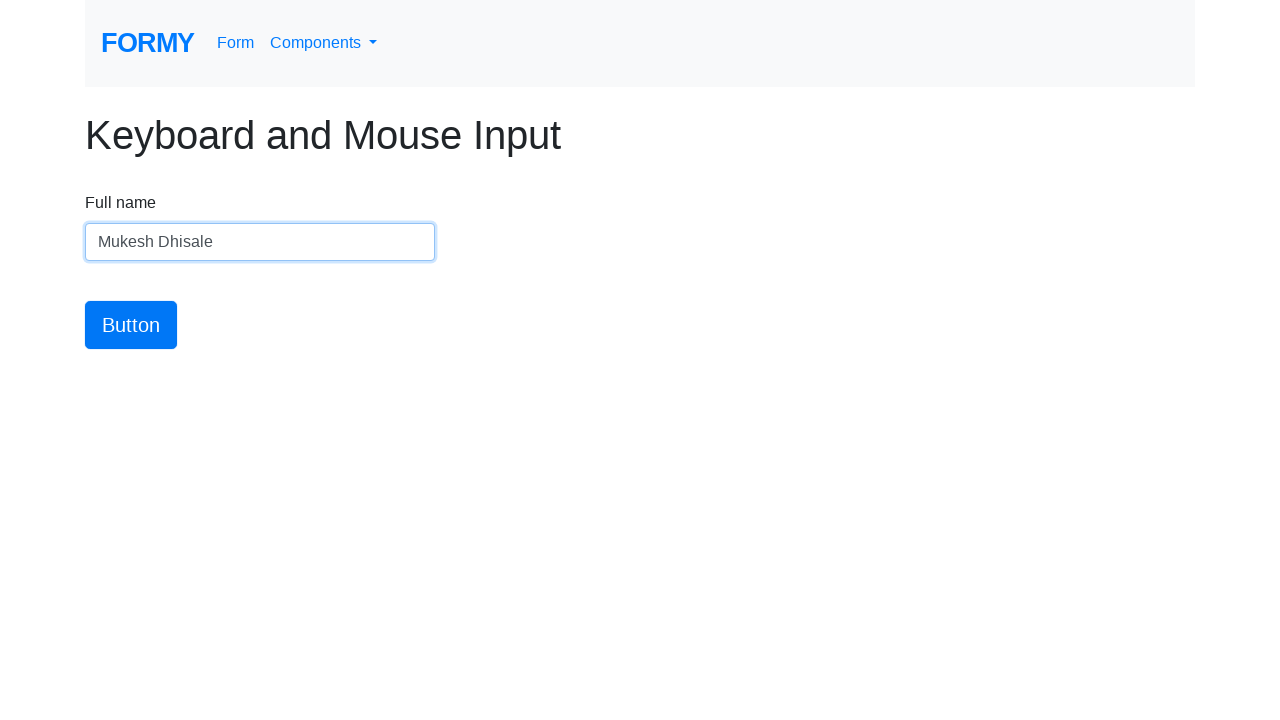

Verified button is visible
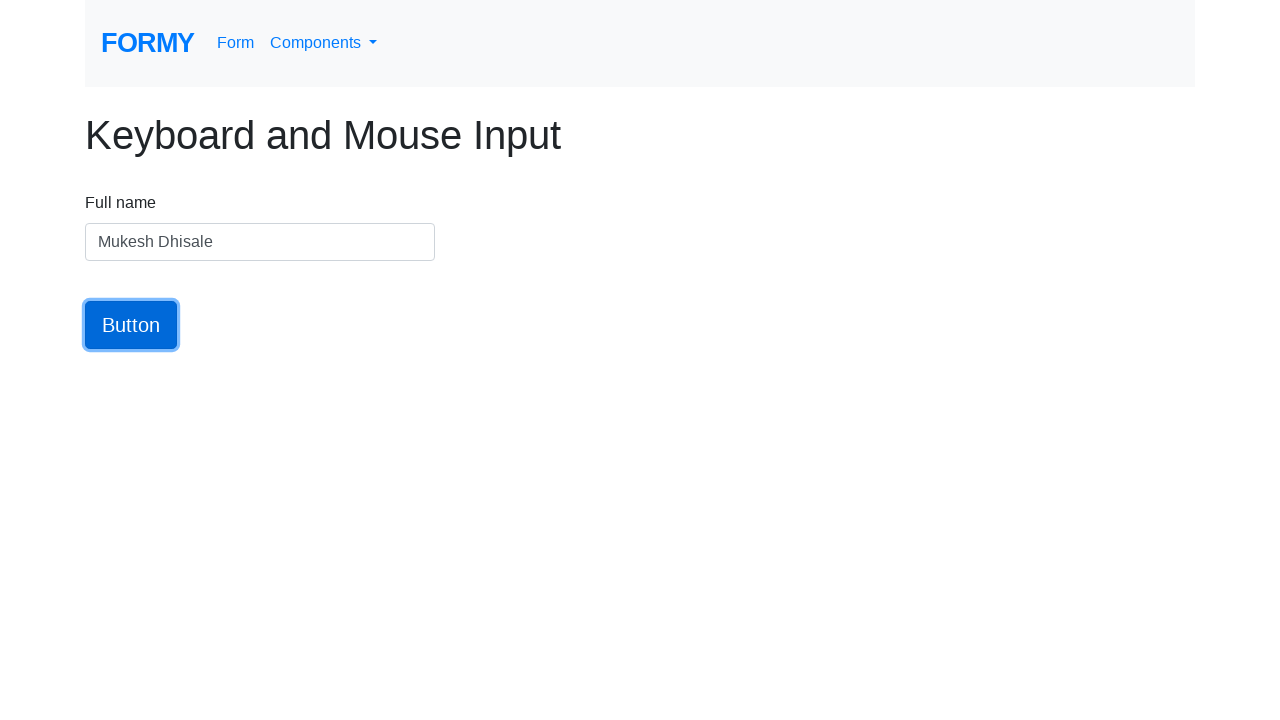

Verified name input field is visible
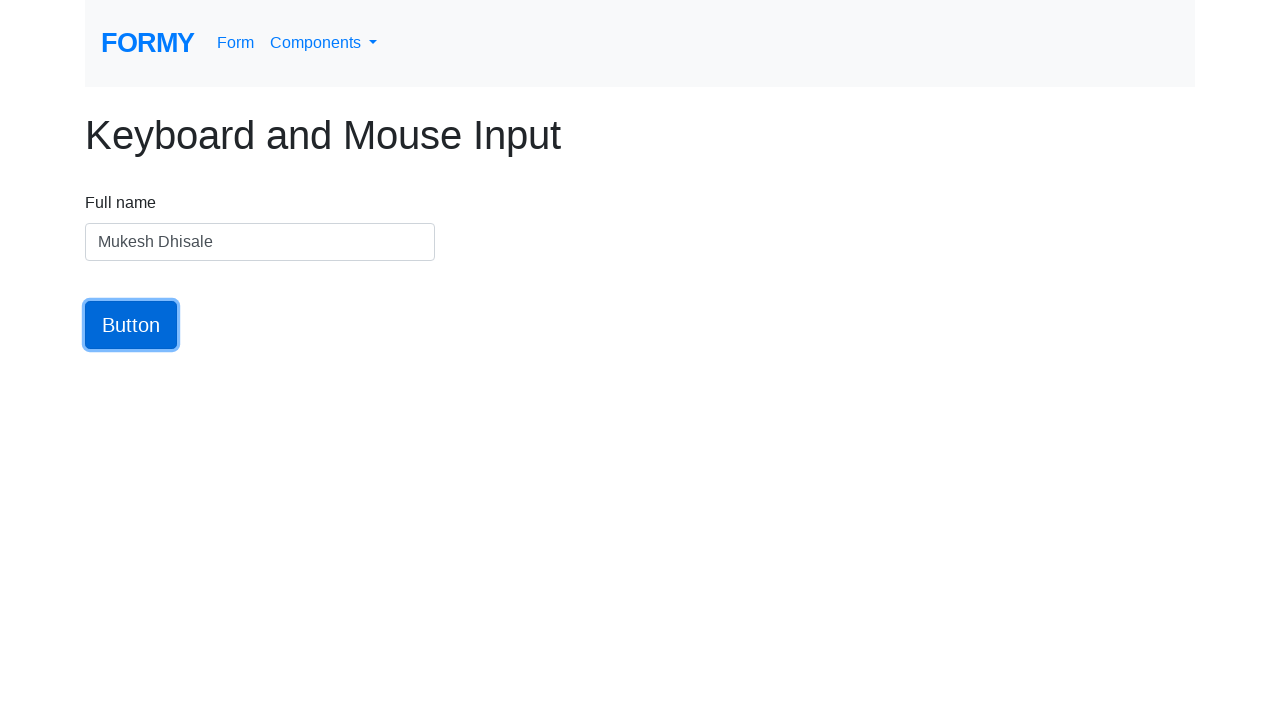

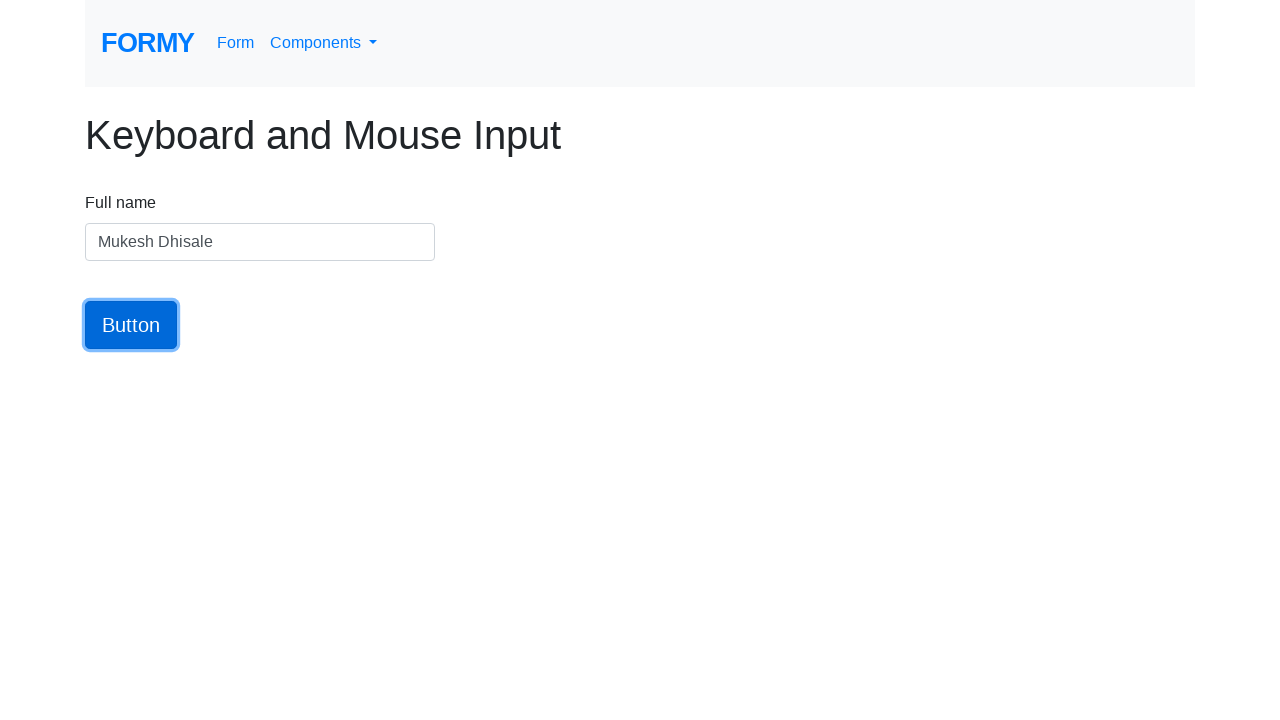